Tests scrolling functionality on a practice page by scrolling to a table, scrolling within the table, and verifying the sum of values in the table matches the displayed total

Starting URL: https://rahulshettyacademy.com/AutomationPractice/

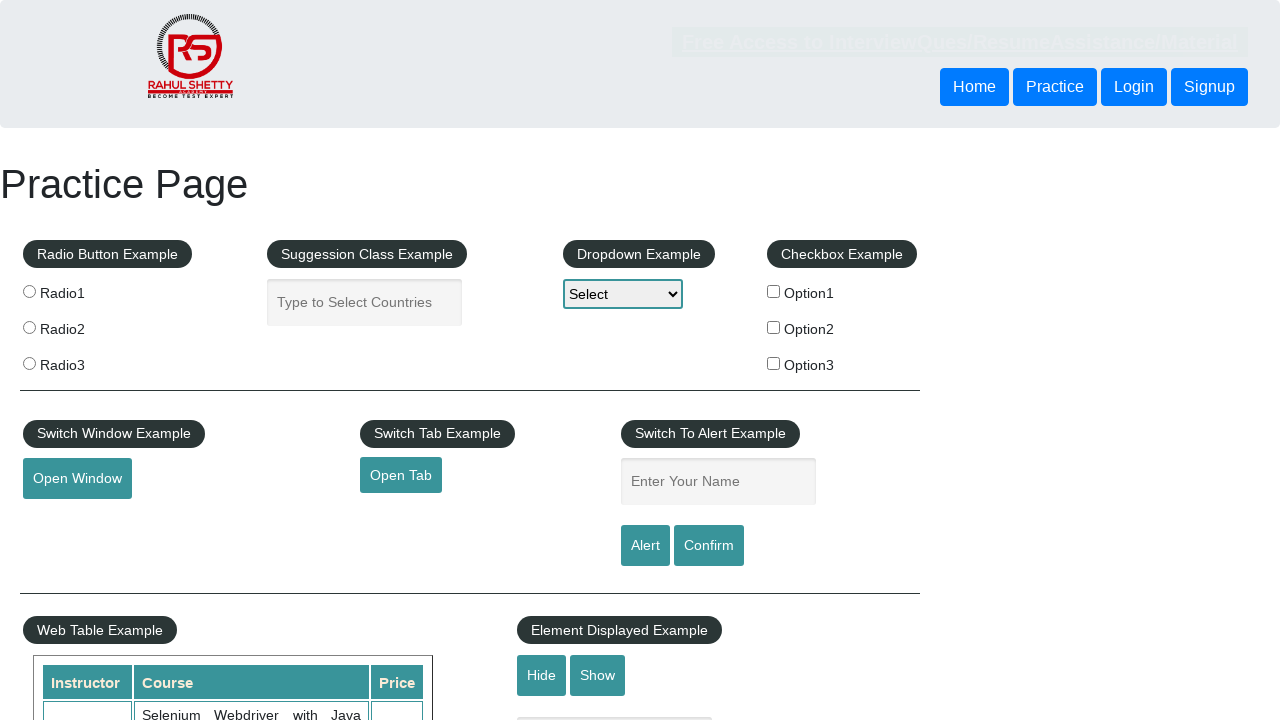

Scrolled down 600px to reach the table area
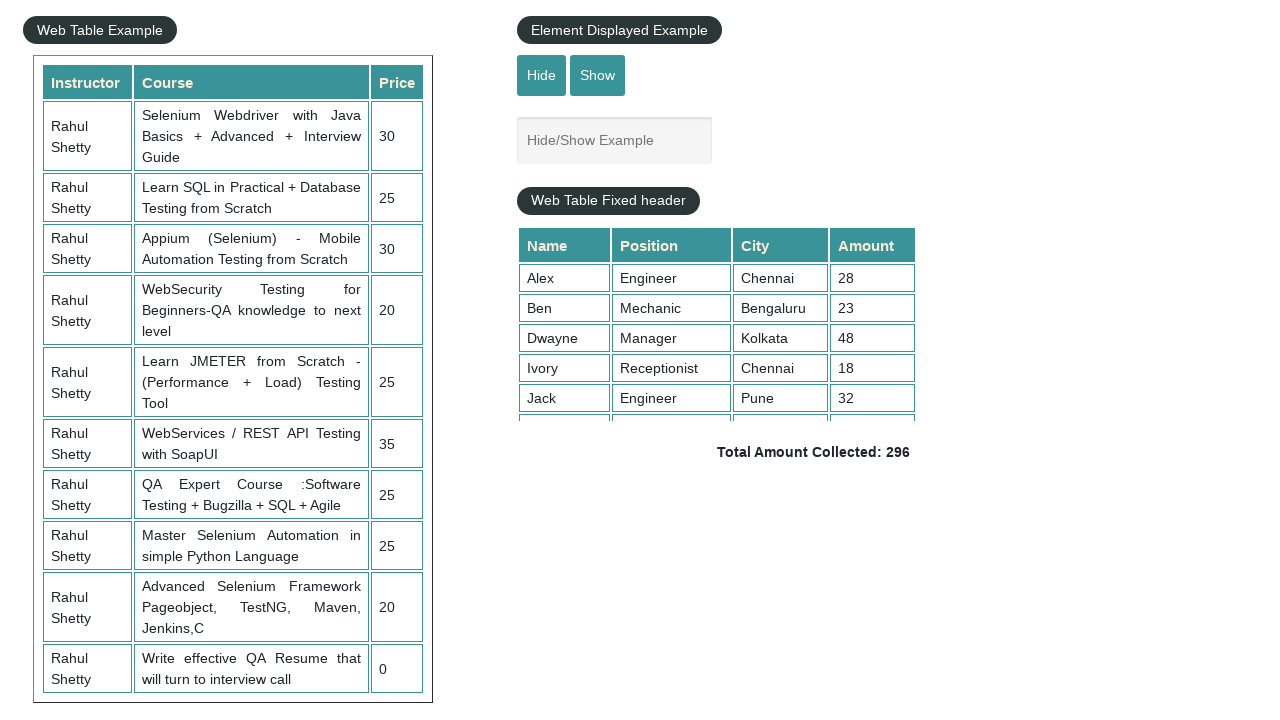

Scrolled within the fixed header table to view all rows
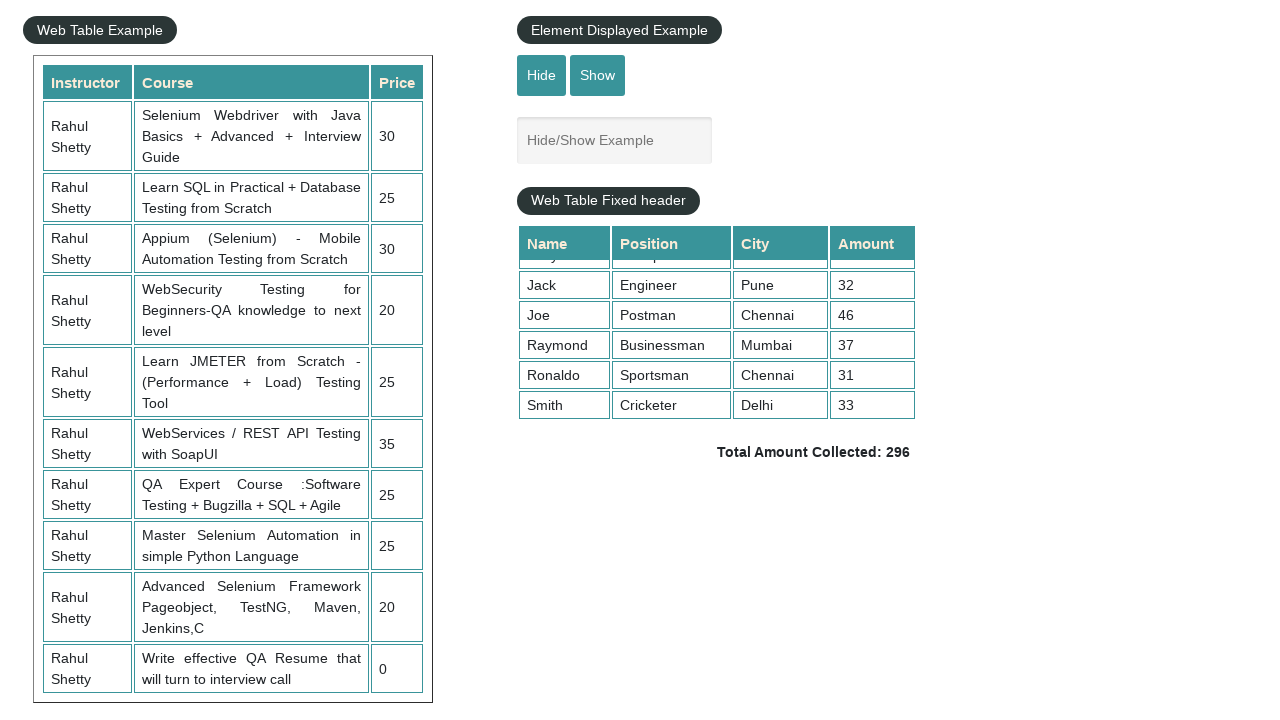

Retrieved all values from the 4th column of the table
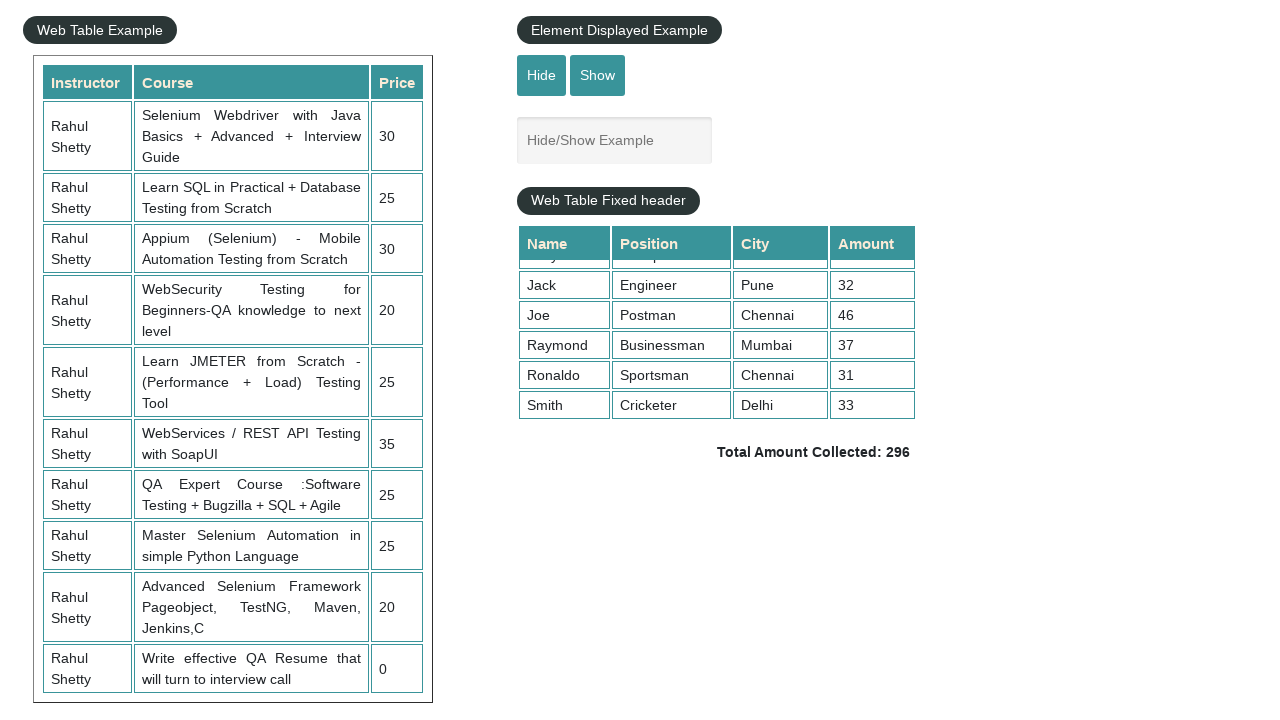

Calculated sum of table values: 296
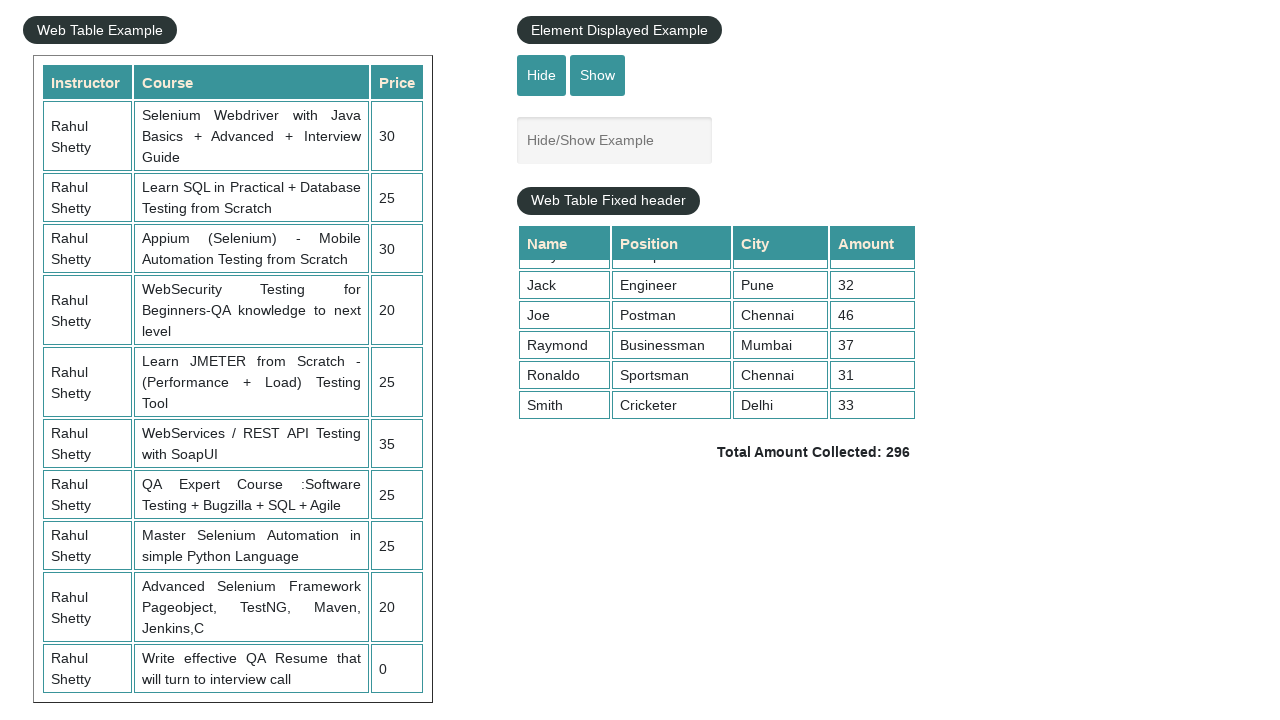

Retrieved displayed total amount text
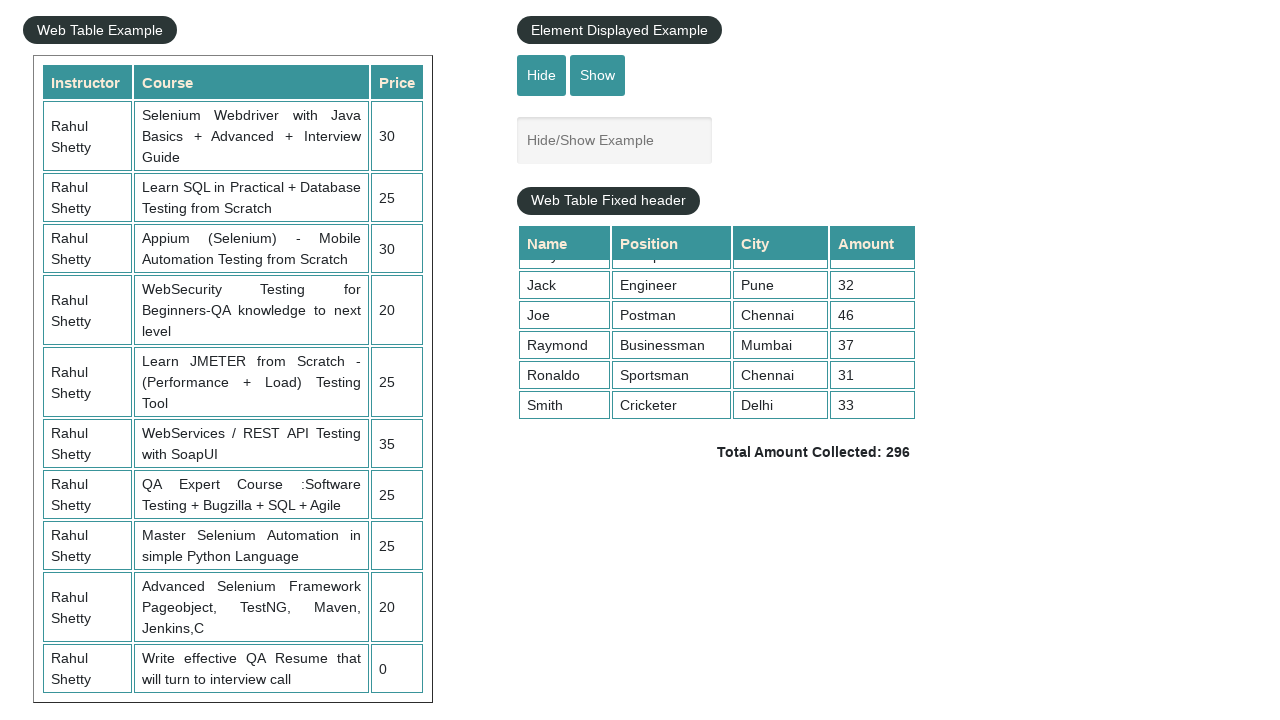

Parsed displayed sum from text: 296
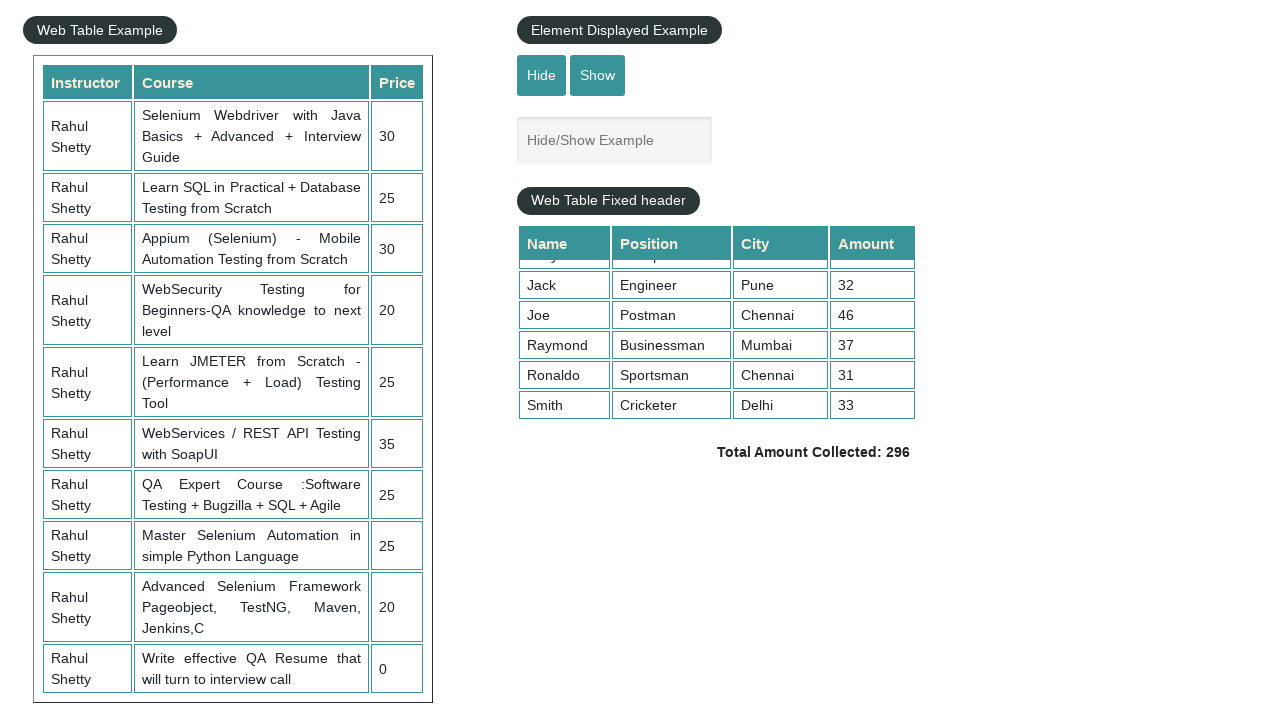

Verified calculated sum (296) matches displayed sum (296)
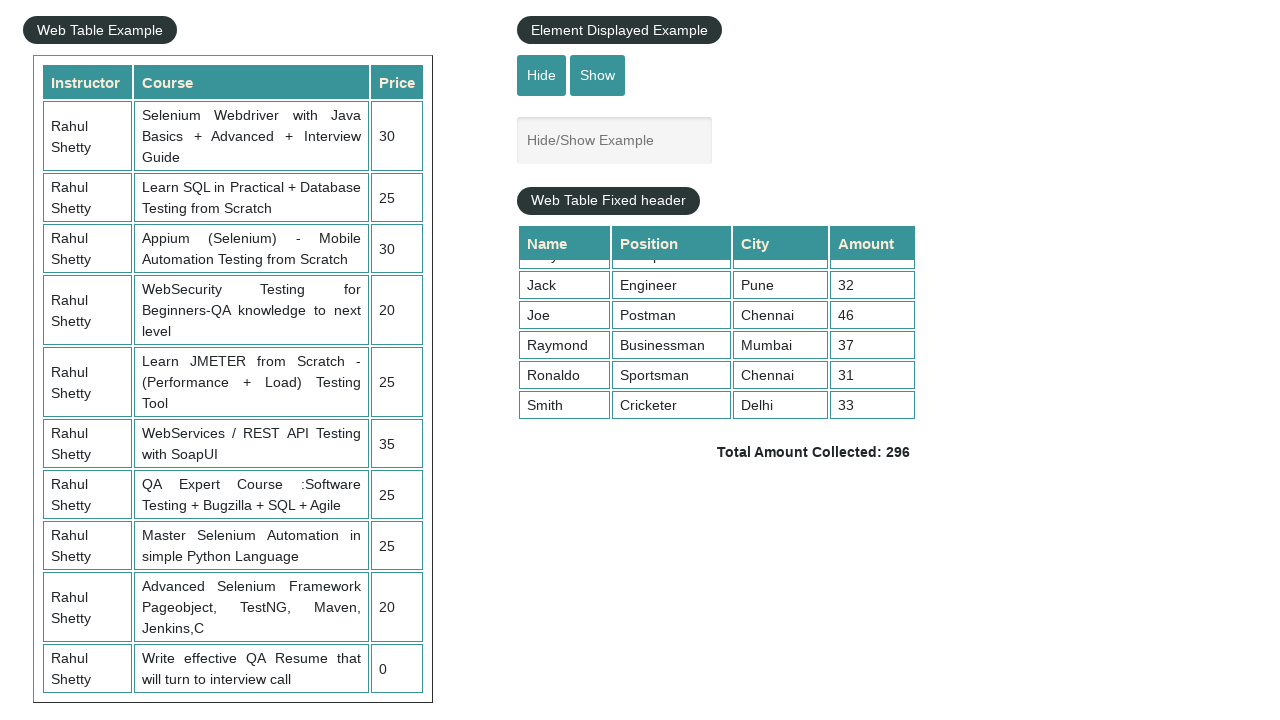

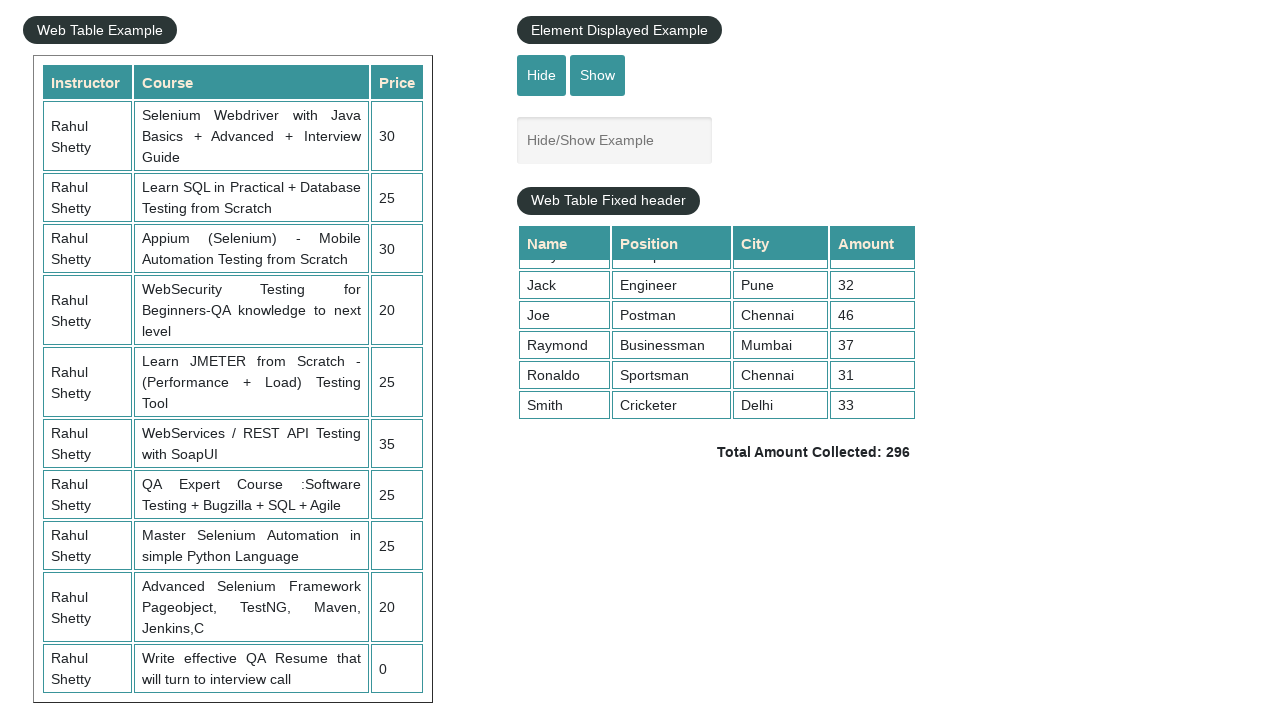